Tests filling out a sign-up form with dynamic attributes by locating form fields using various XPath strategies and submitting the form on a Selenium training site.

Starting URL: https://v1.training-support.net/selenium/dynamic-attributes

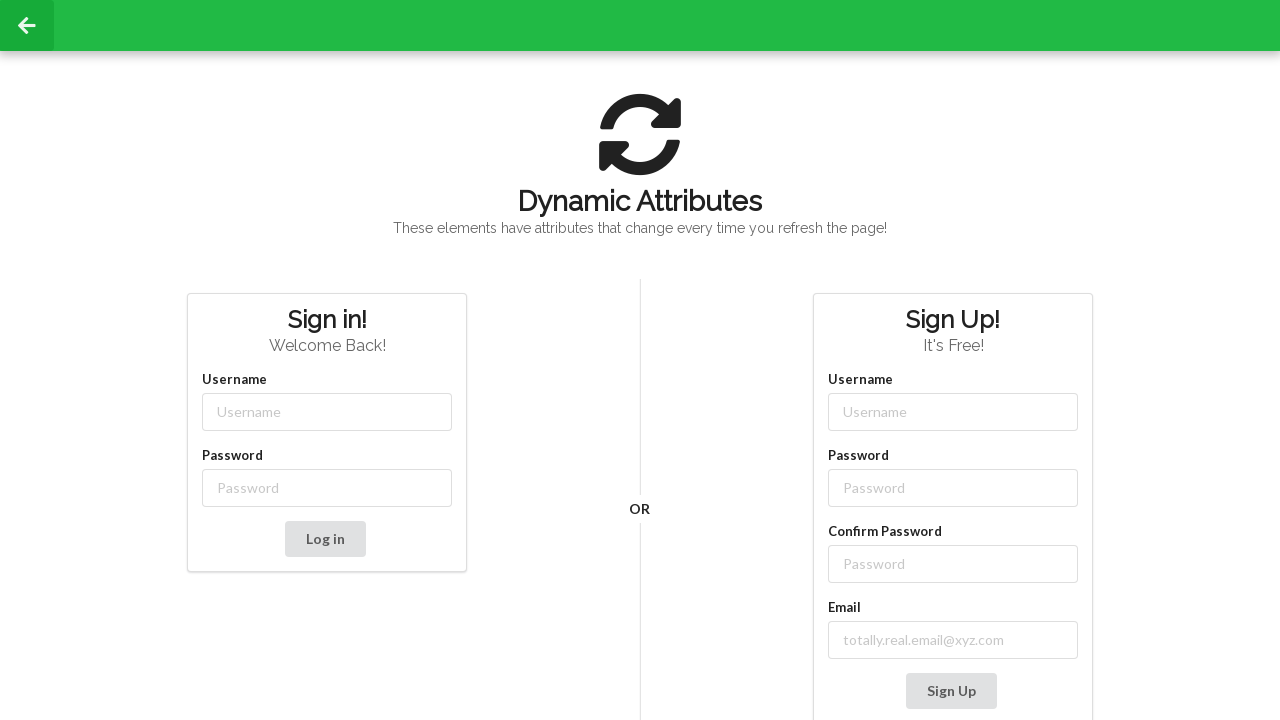

Filled username field with 'TestUser847' using partial class match on input[class*='-username']
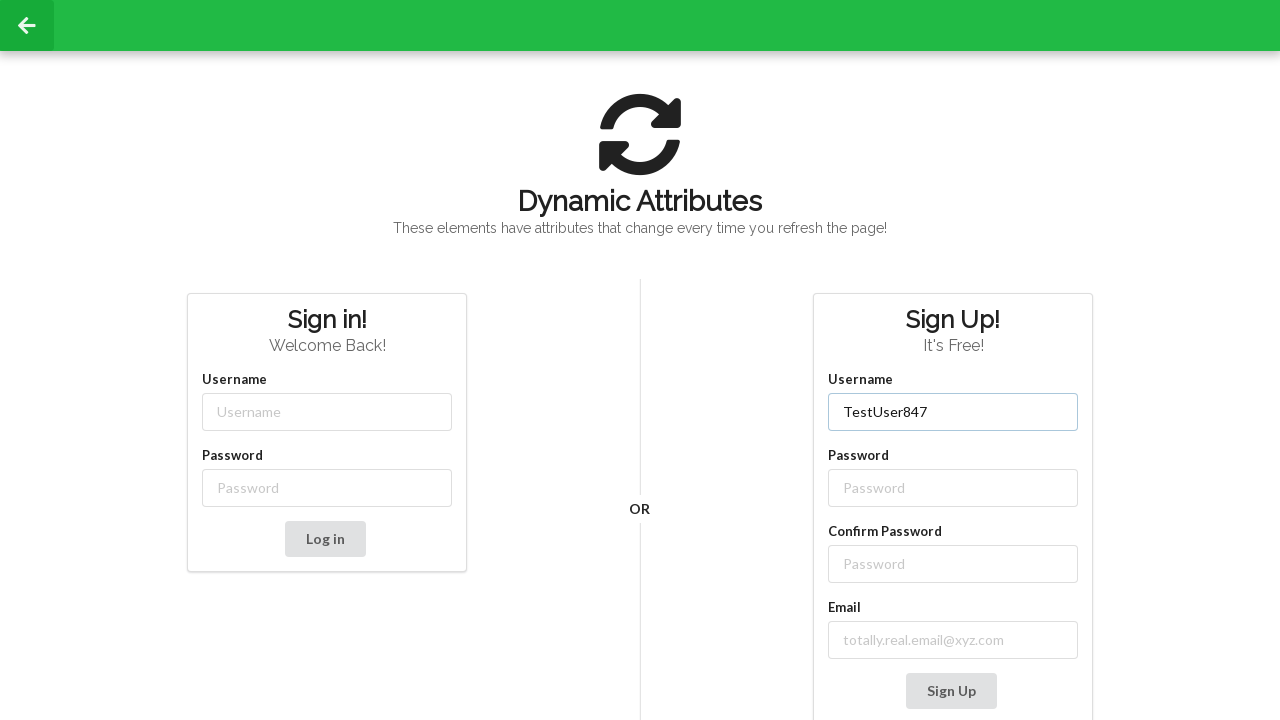

Filled password field with 'SecurePass123' using partial class match on input[class*='-password']
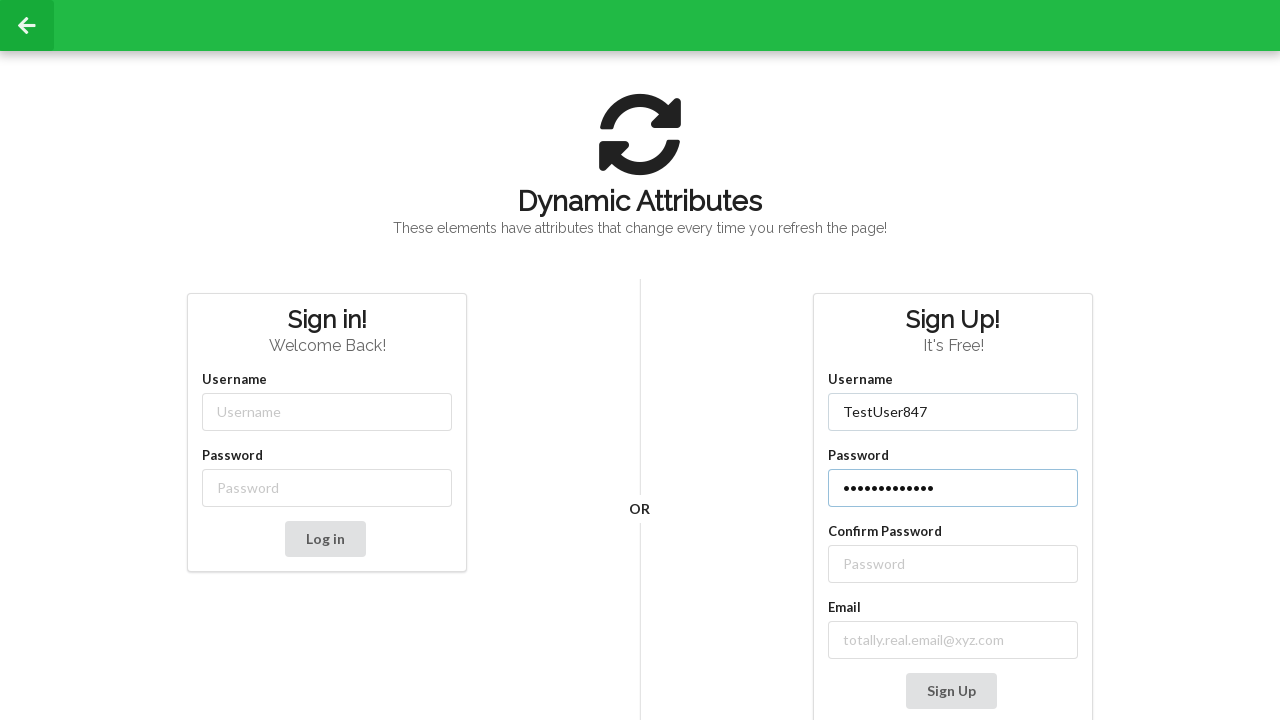

Filled confirm password field with 'SecurePass123' using XPath following label on //label[text()='Confirm Password']/following-sibling::input
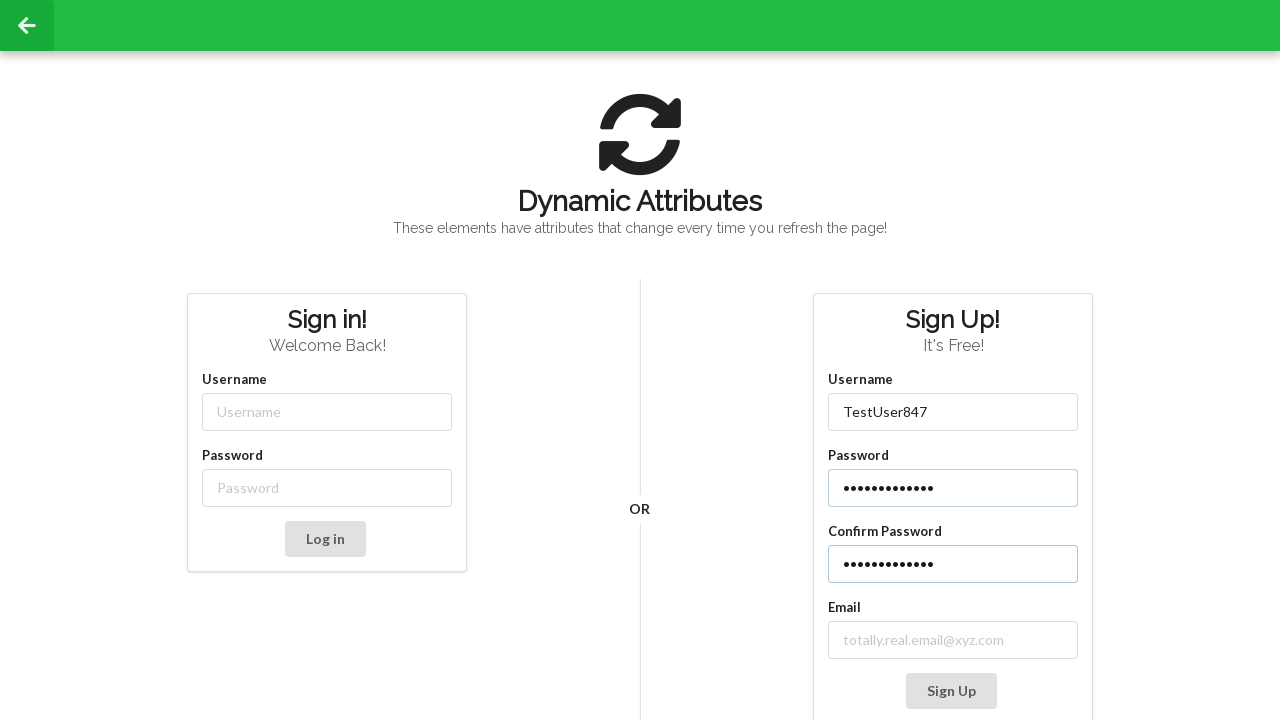

Filled email field with 'testuser847@example.com' using XPath following label on //label[contains(text(), 'mail')]/following-sibling::input
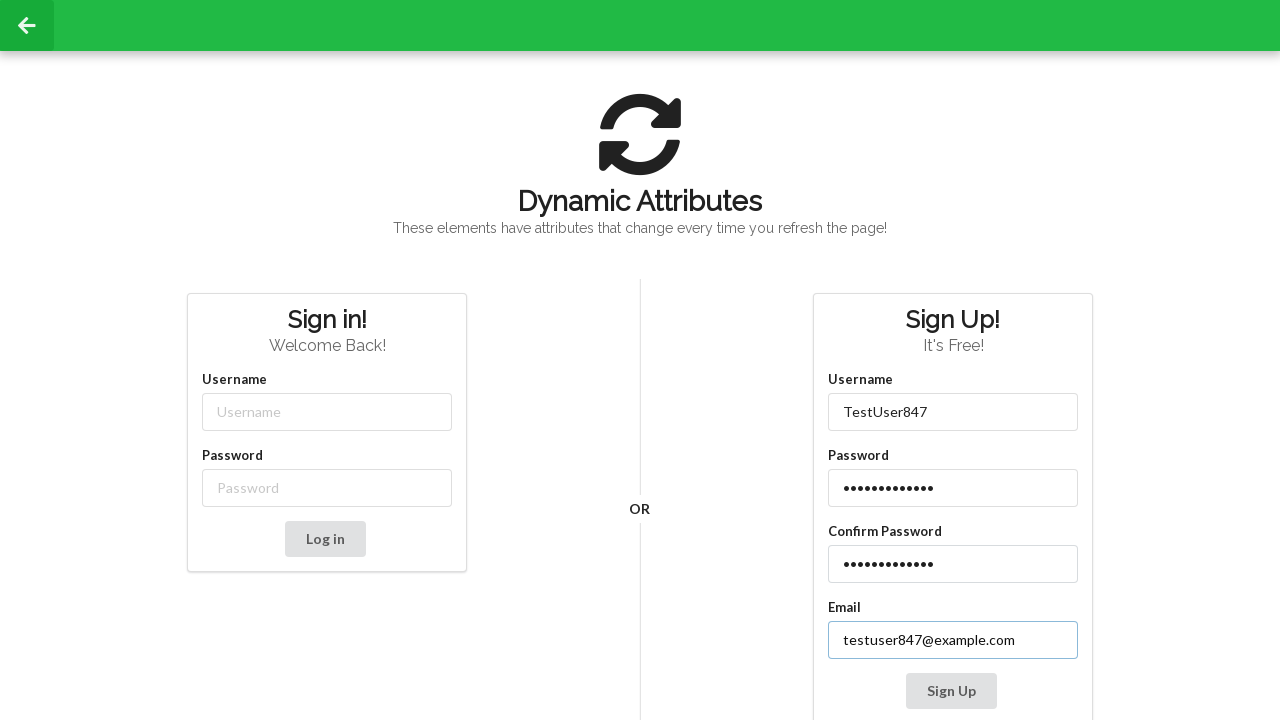

Clicked Sign Up button to submit the form at (951, 691) on xpath=//button[contains(text(), 'Sign Up')]
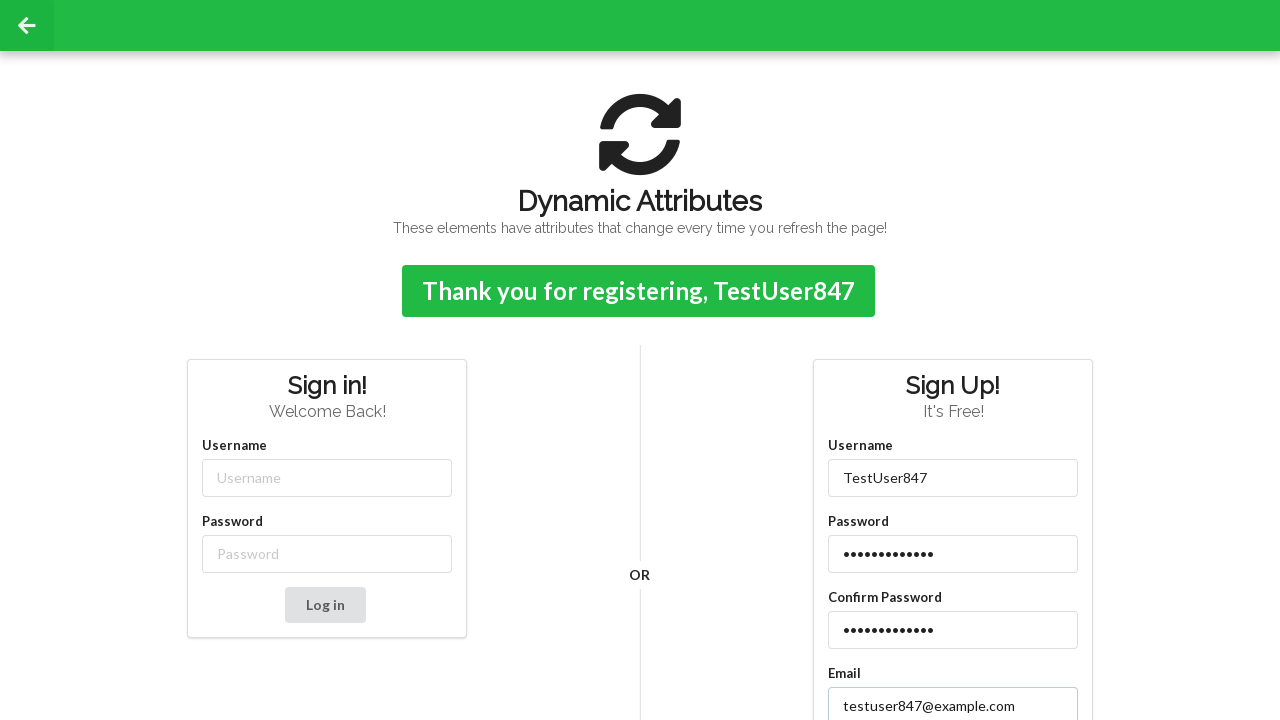

Confirmation message appeared on screen
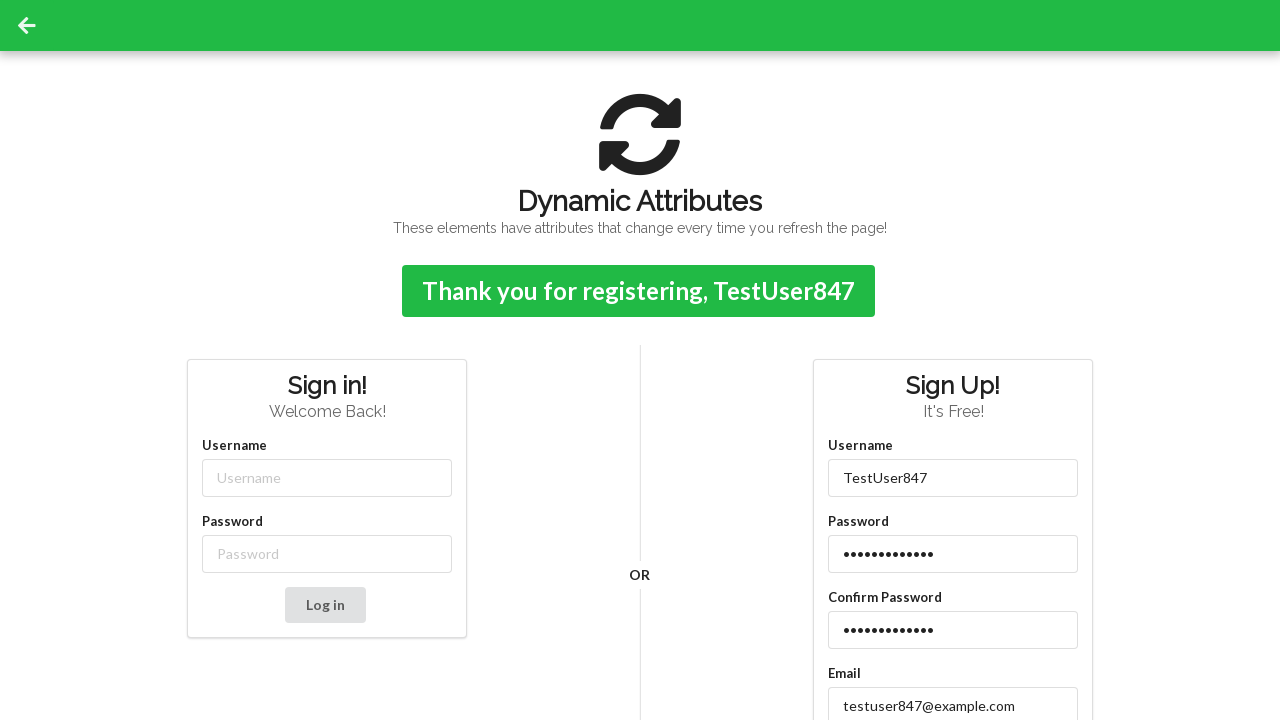

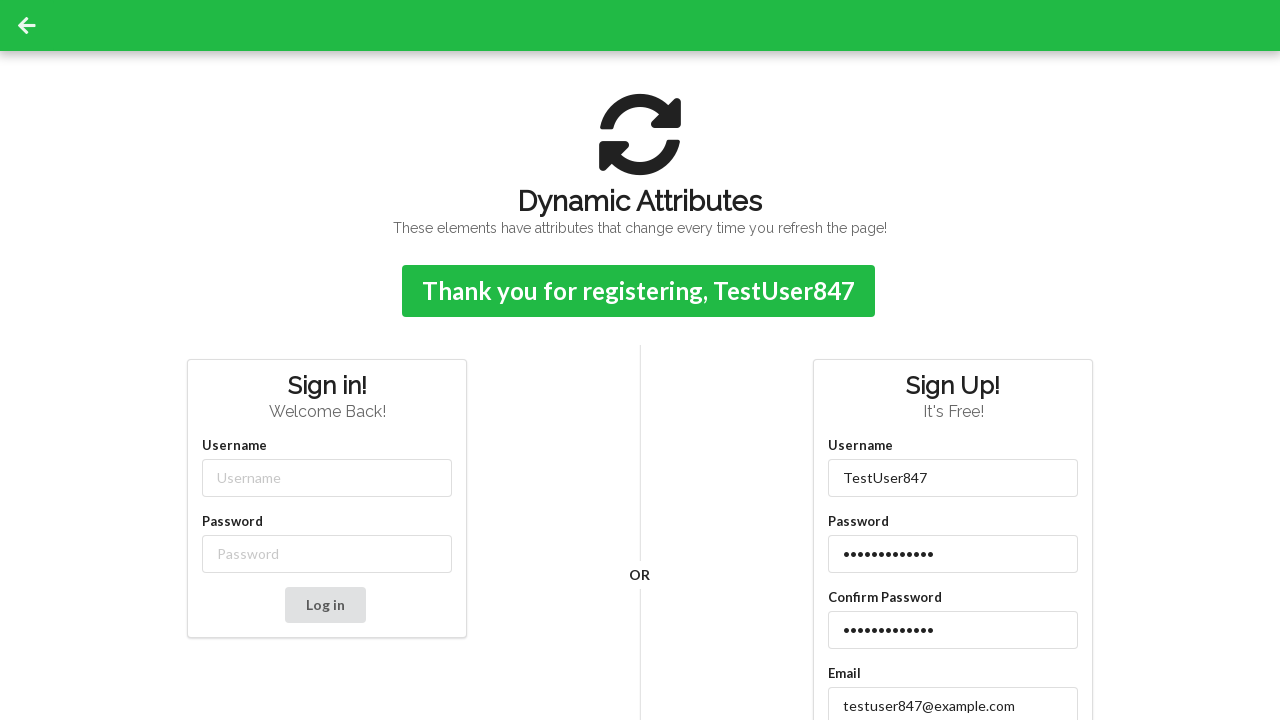